Tests JavaScript alert handling by clicking a button that triggers a JS alert, accepting it, and verifying the result message

Starting URL: https://the-internet.herokuapp.com/javascript_alerts

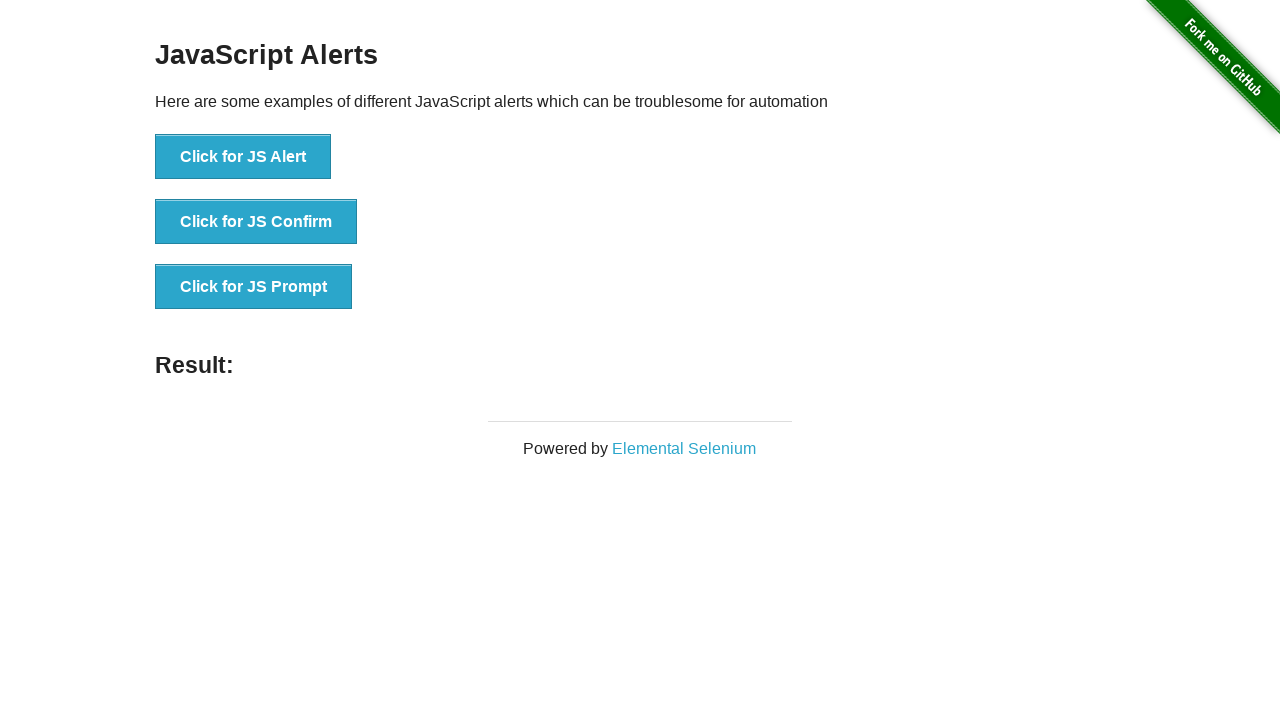

Set up dialog handler to accept JS alerts
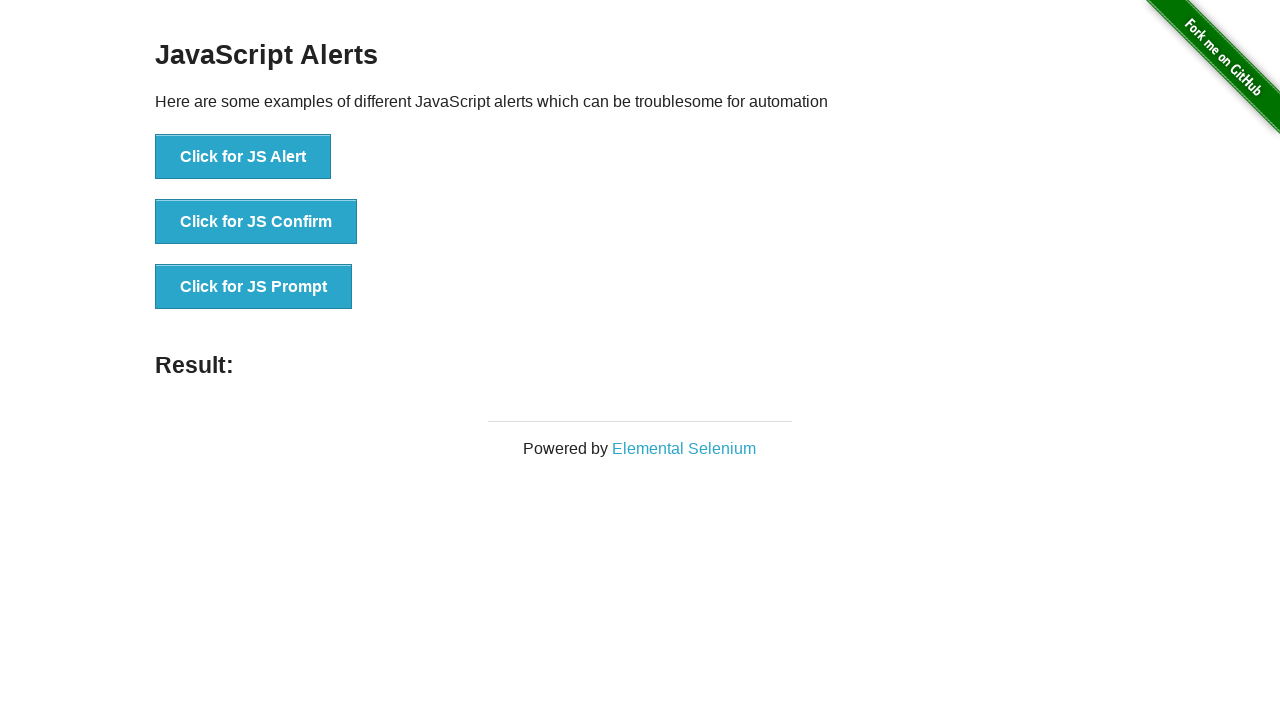

Clicked button to trigger JS Alert at (243, 157) on button:has-text('Click for JS Alert')
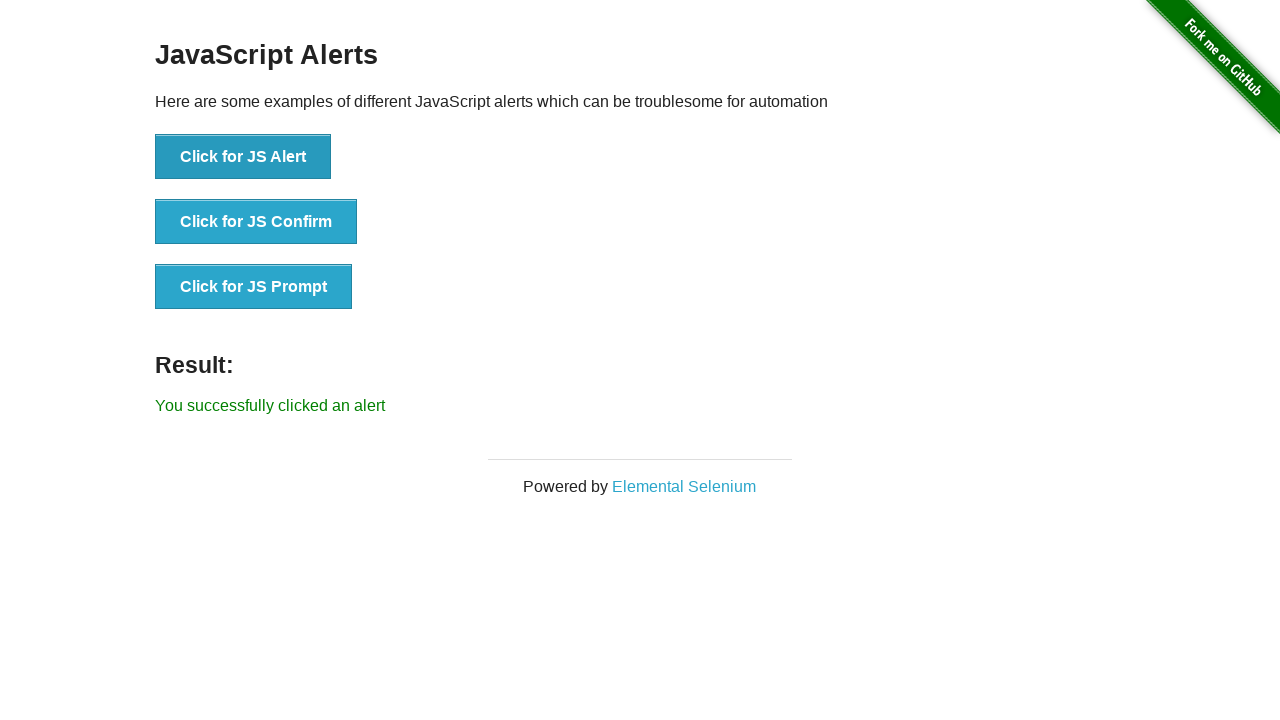

Result message appeared after accepting alert
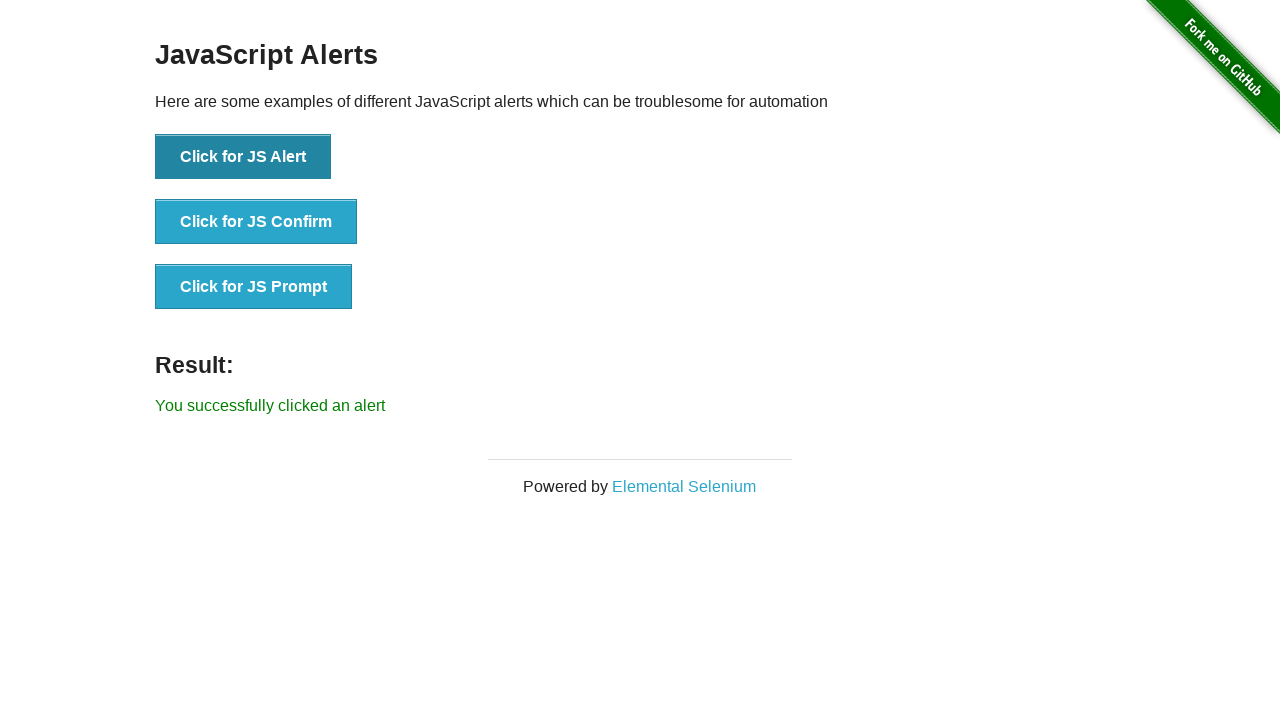

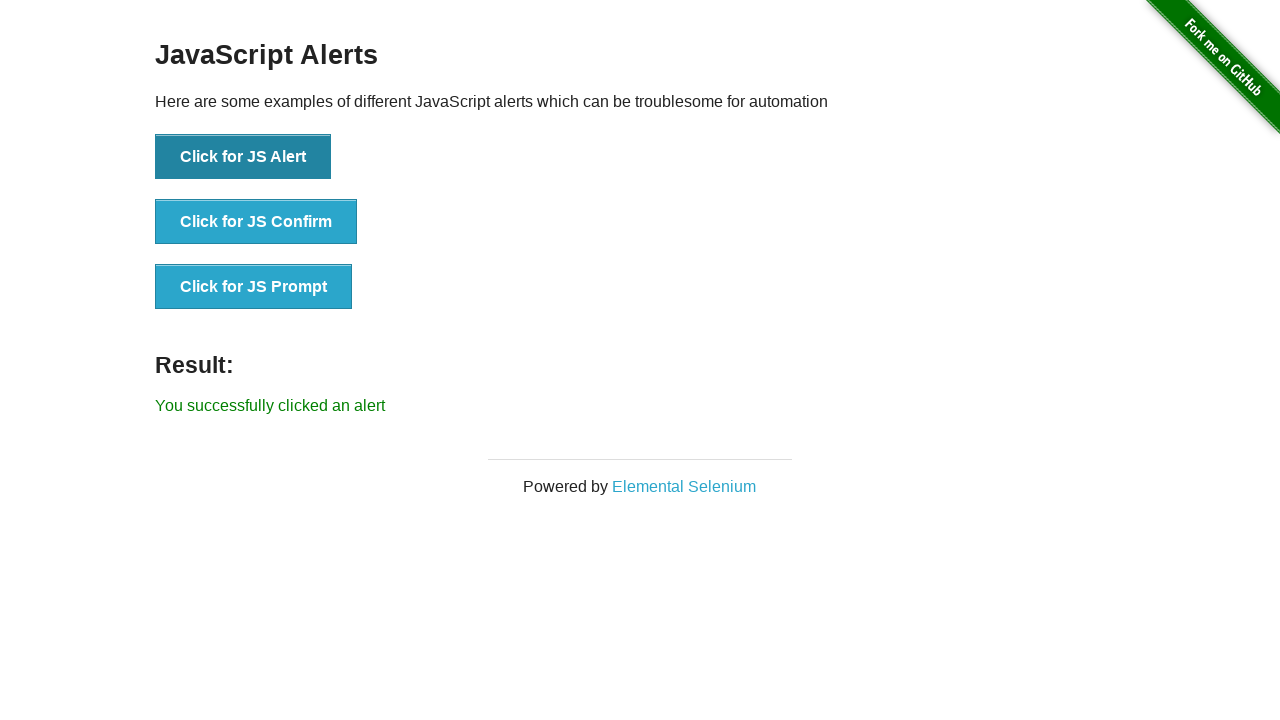